Tests drag and drop functionality using click-and-hold approach with explicit mouse movements

Starting URL: https://jqueryui.com/droppable/

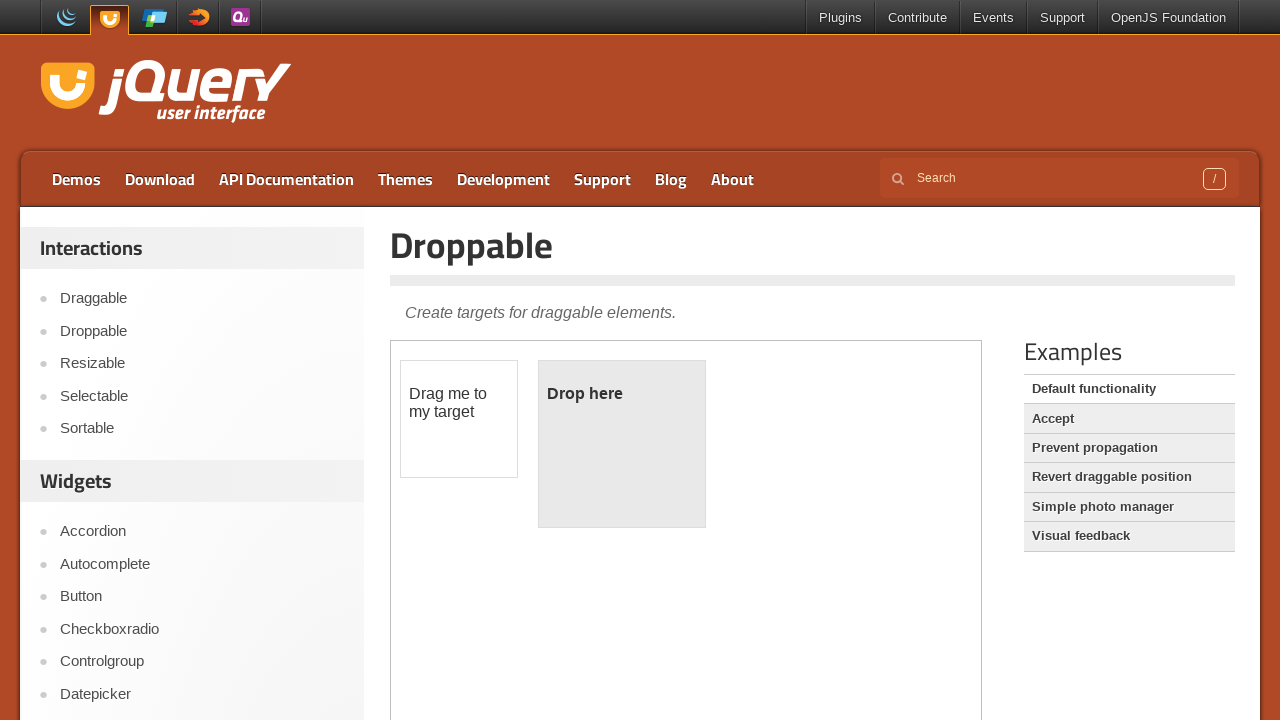

Located the iframe containing the drag and drop demo
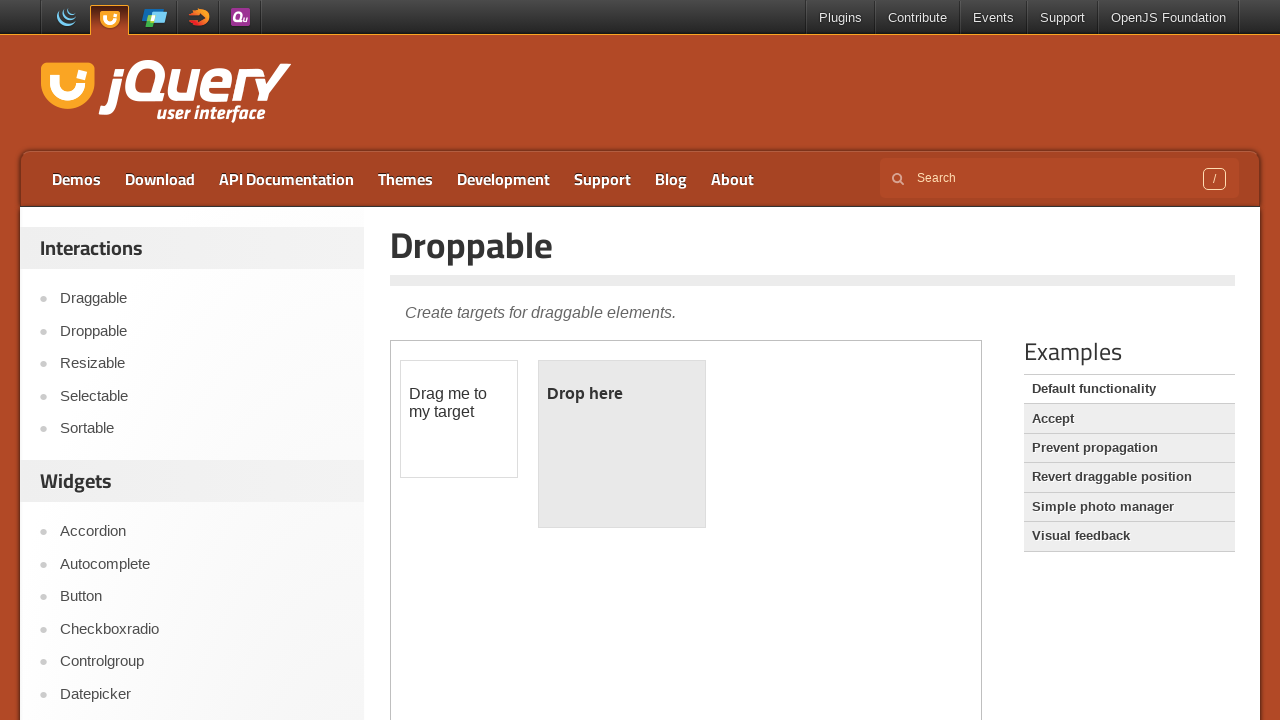

Located the draggable element
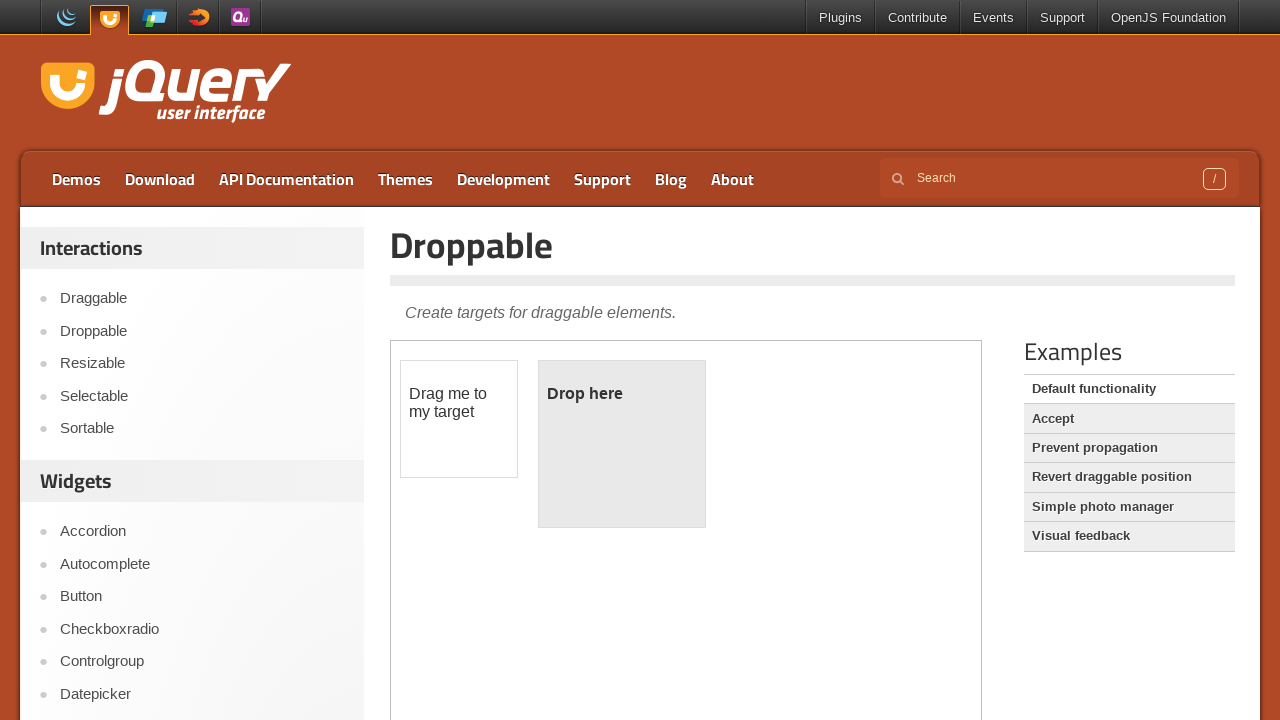

Located the droppable element
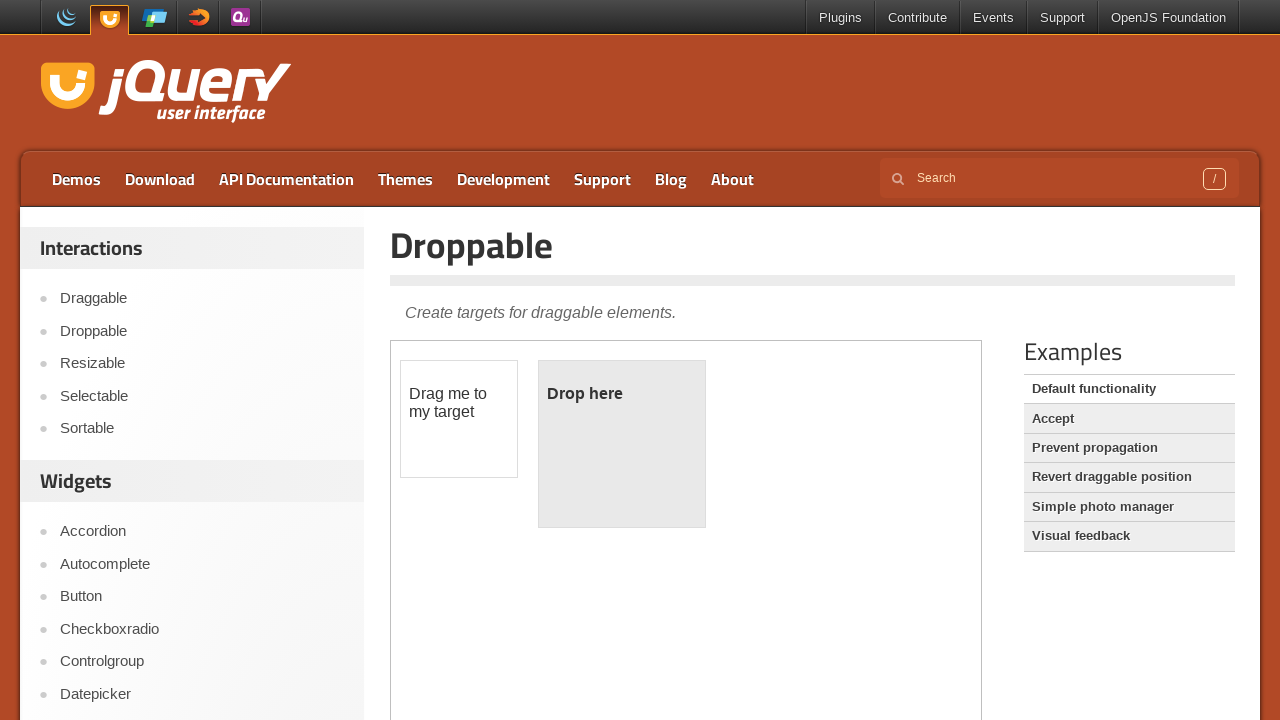

Hovered over the draggable element at (459, 419) on iframe >> nth=0 >> internal:control=enter-frame >> div#draggable
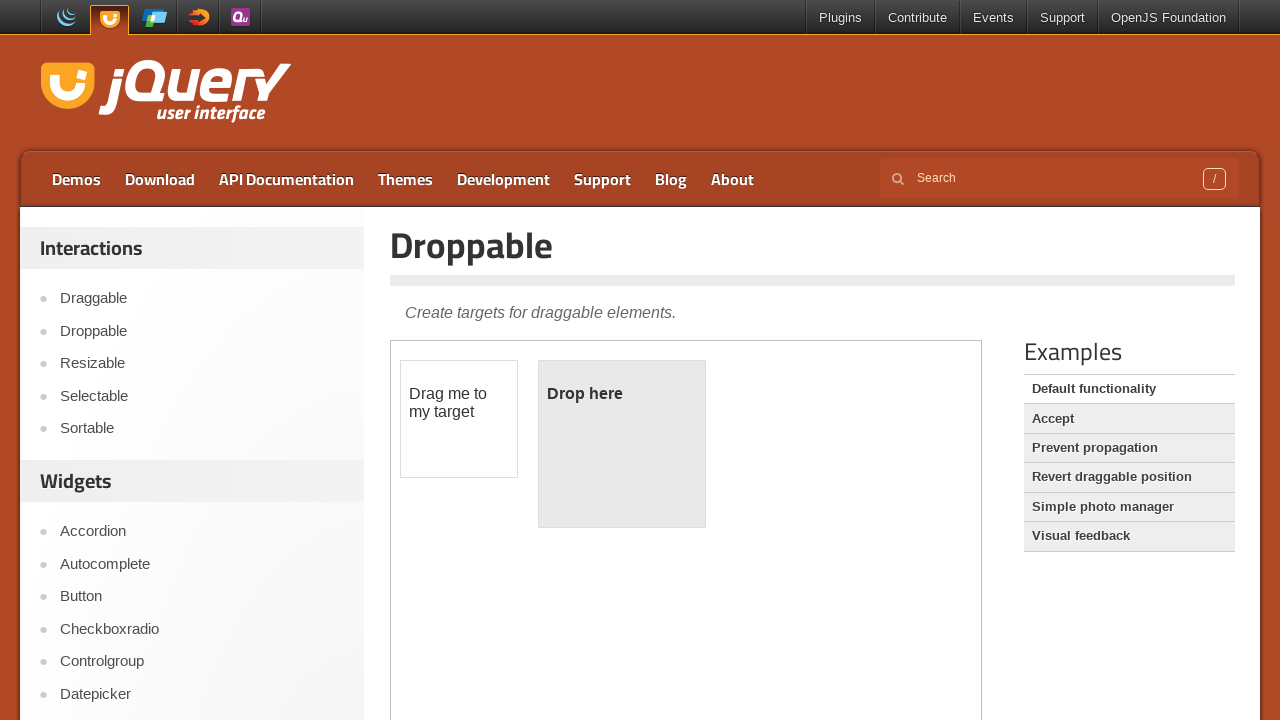

Pressed mouse button down on draggable element at (459, 419)
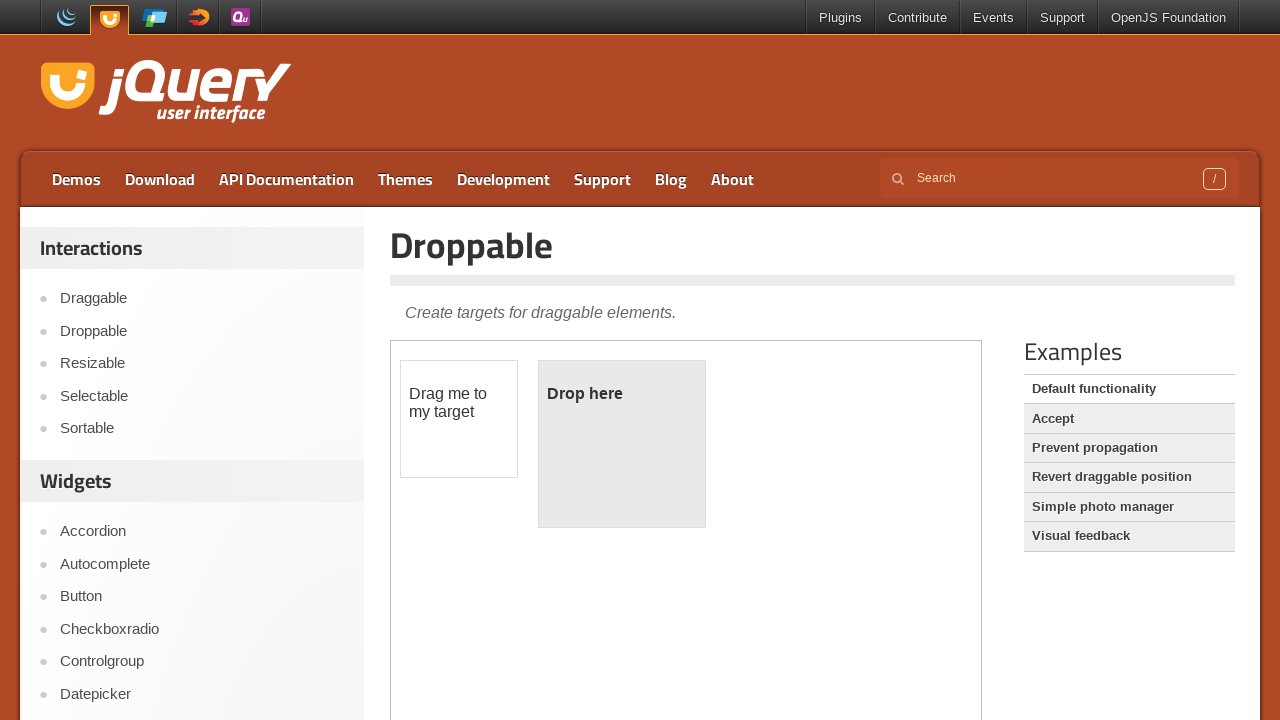

Moved mouse to hover over the droppable element at (622, 444) on iframe >> nth=0 >> internal:control=enter-frame >> div#droppable
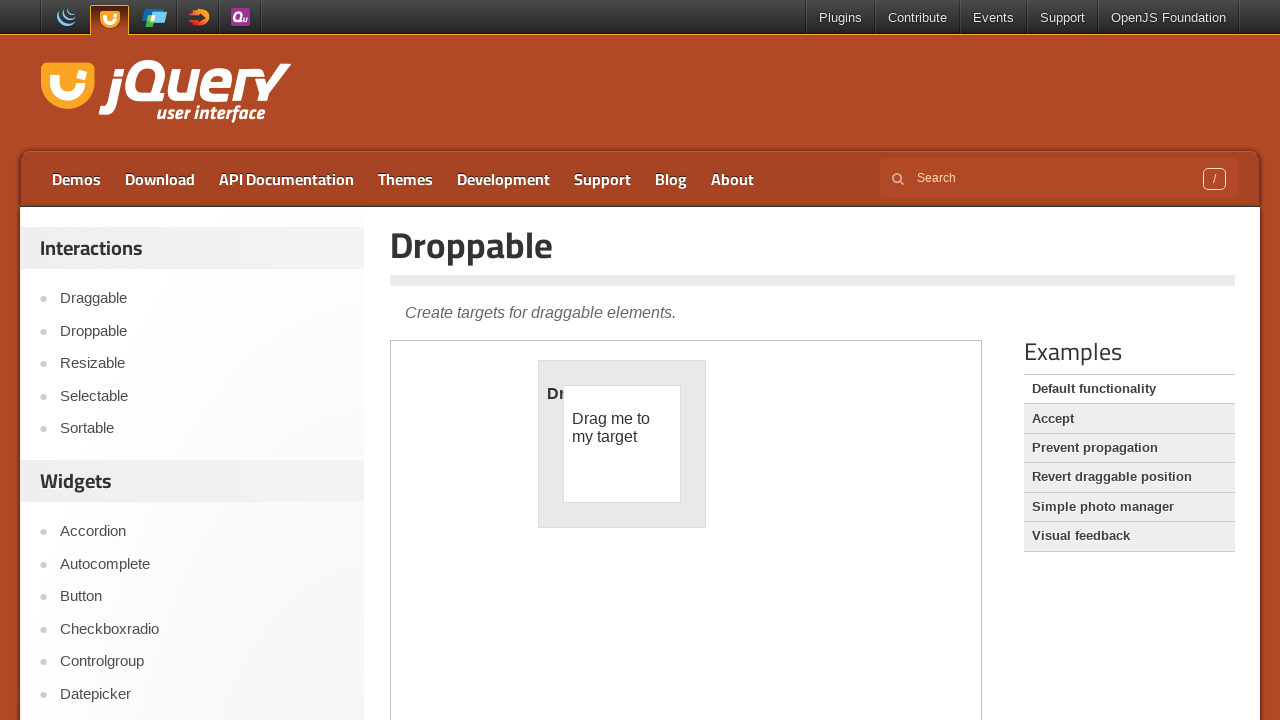

Waited for 2 seconds while holding drag
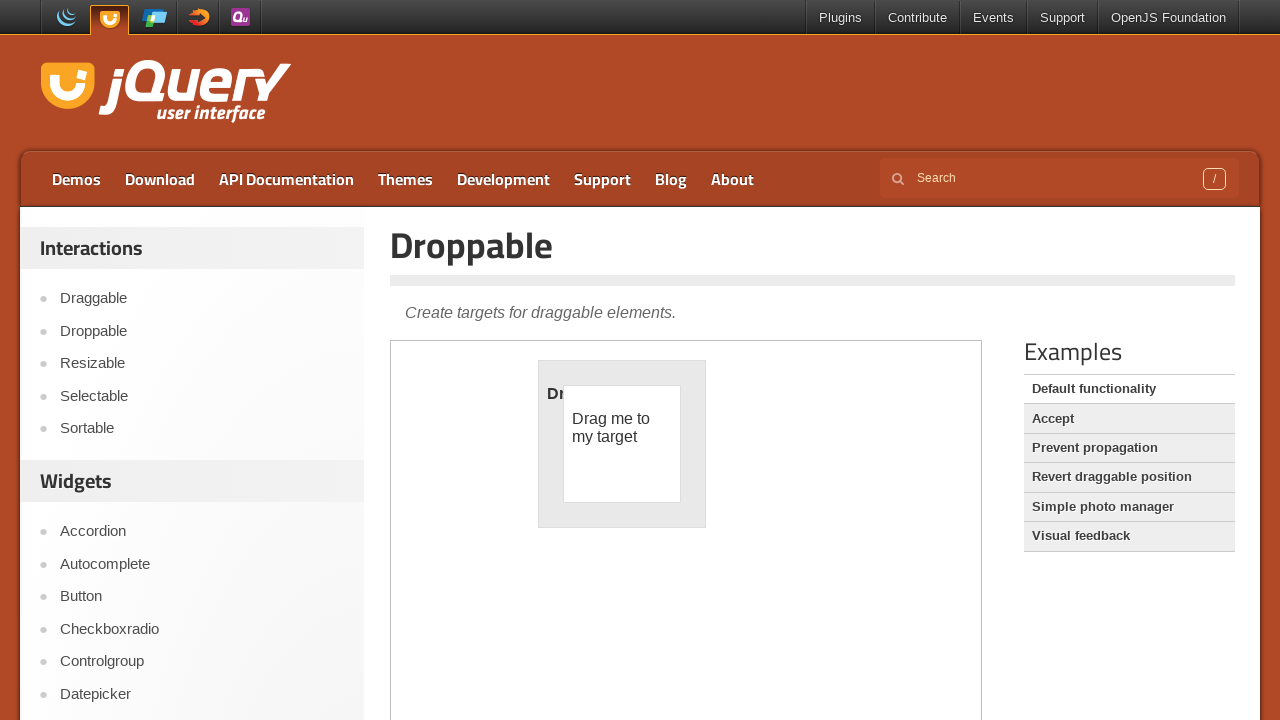

Released mouse button to complete drag and drop at (622, 444)
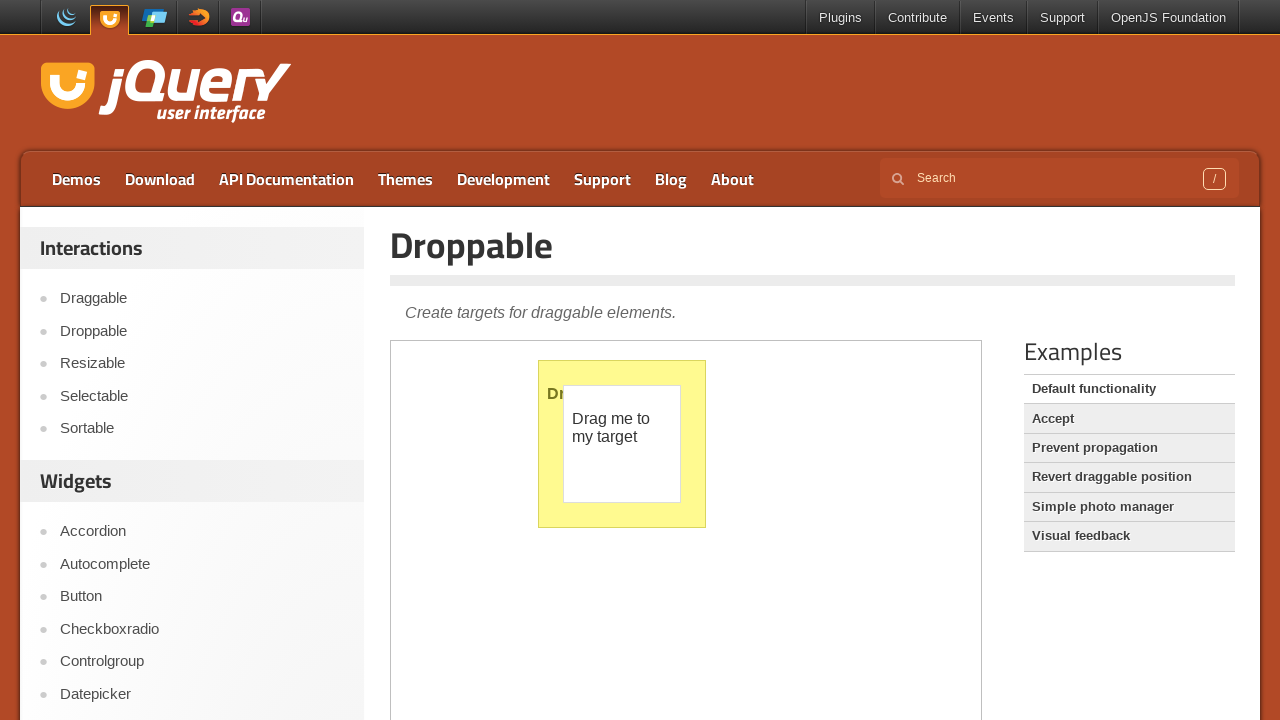

Located the confirmation message in the droppable area
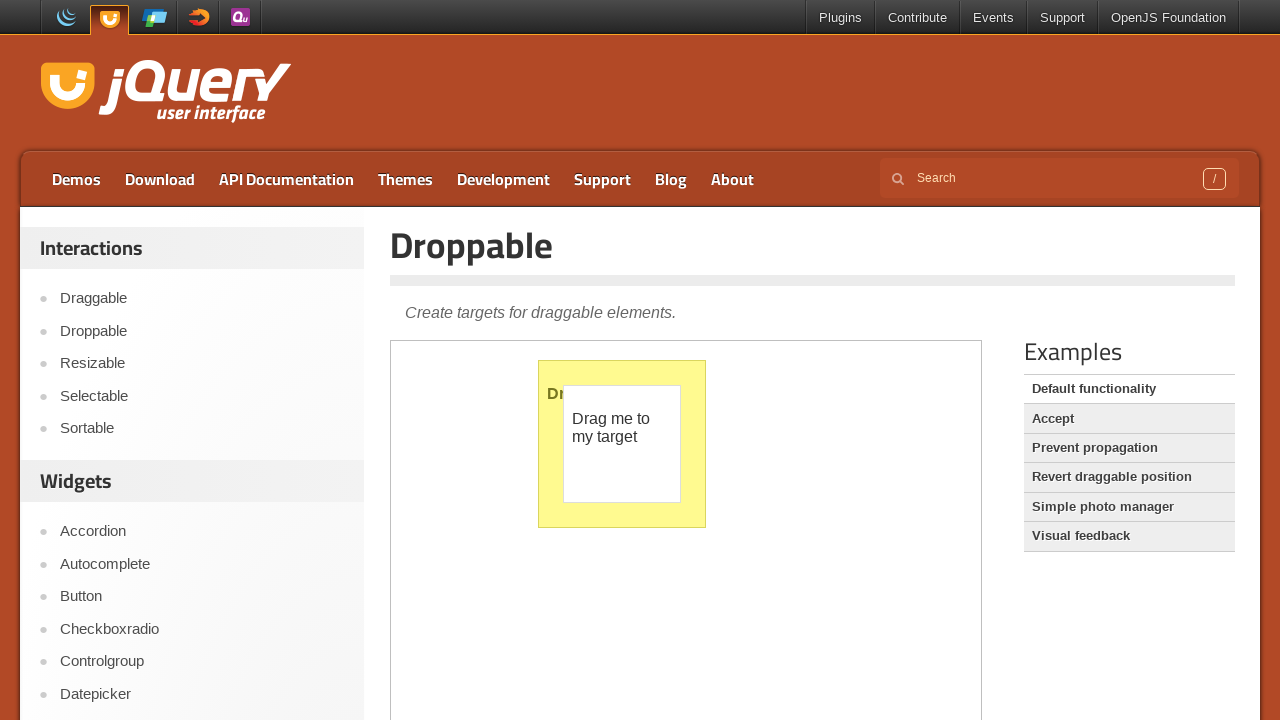

Printed confirmation message: Dropped!
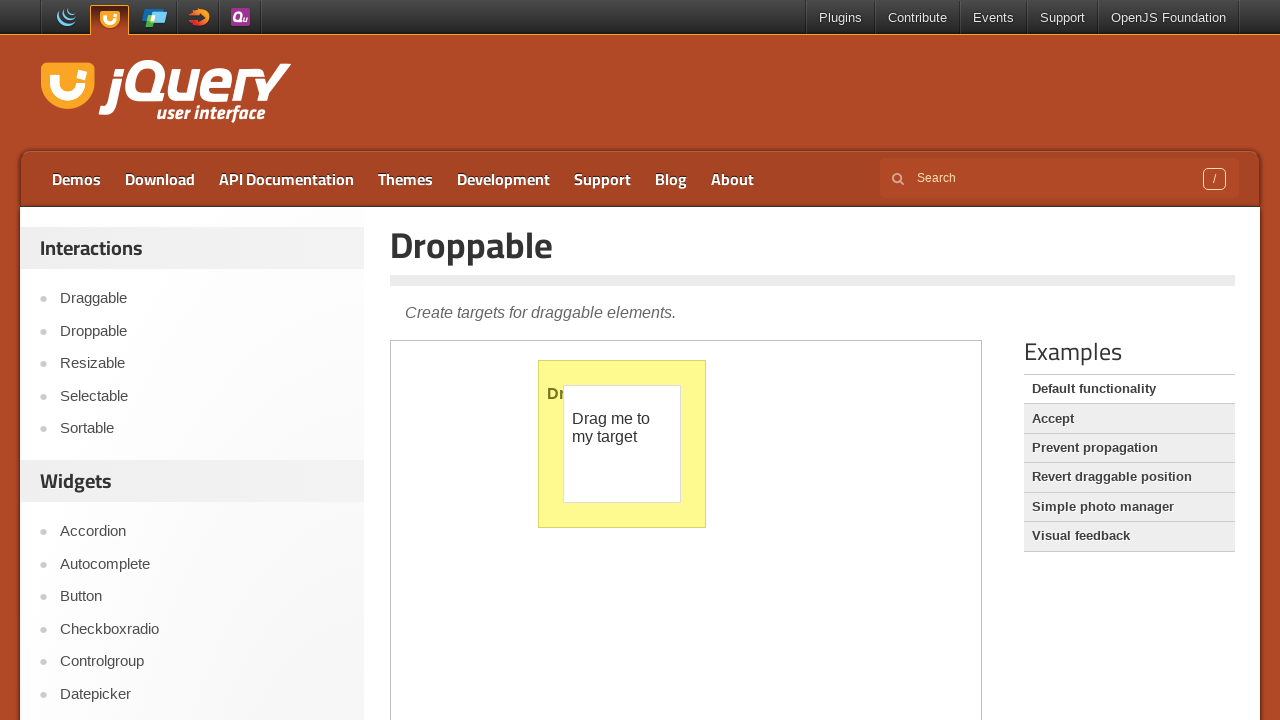

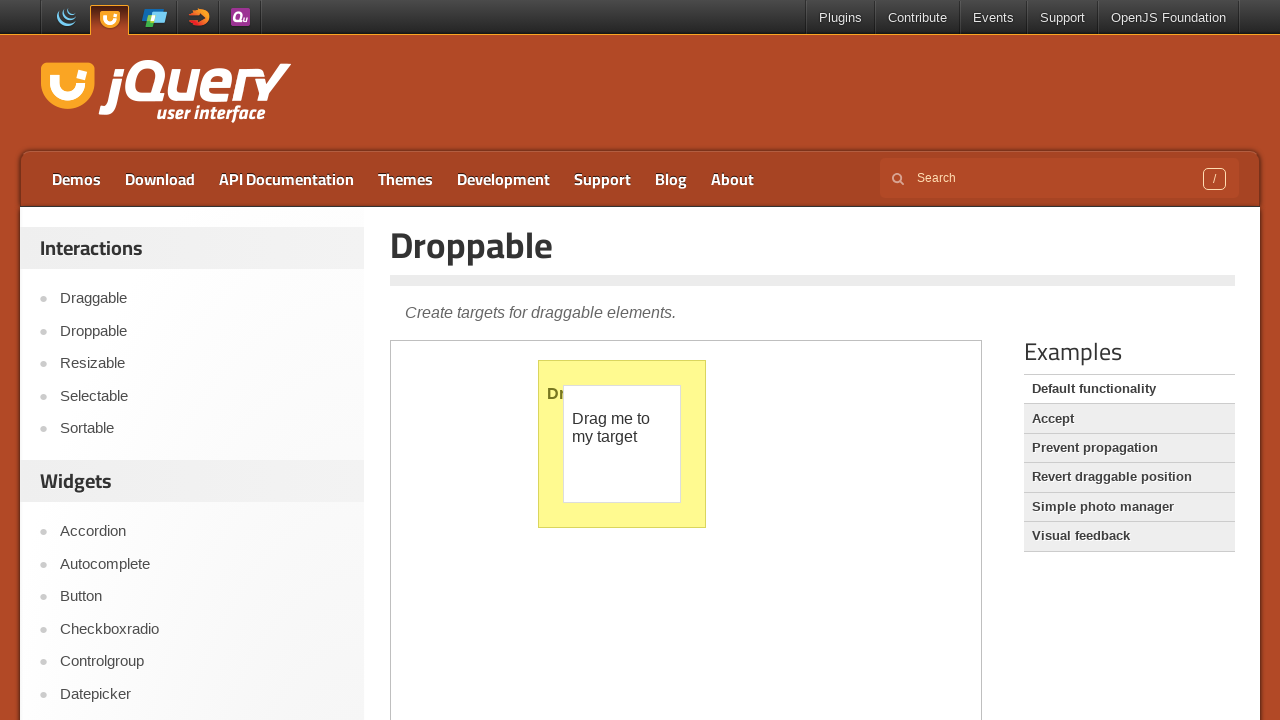